Loads the WebdriverIO website and waits for it to load

Starting URL: https://webdriver.io

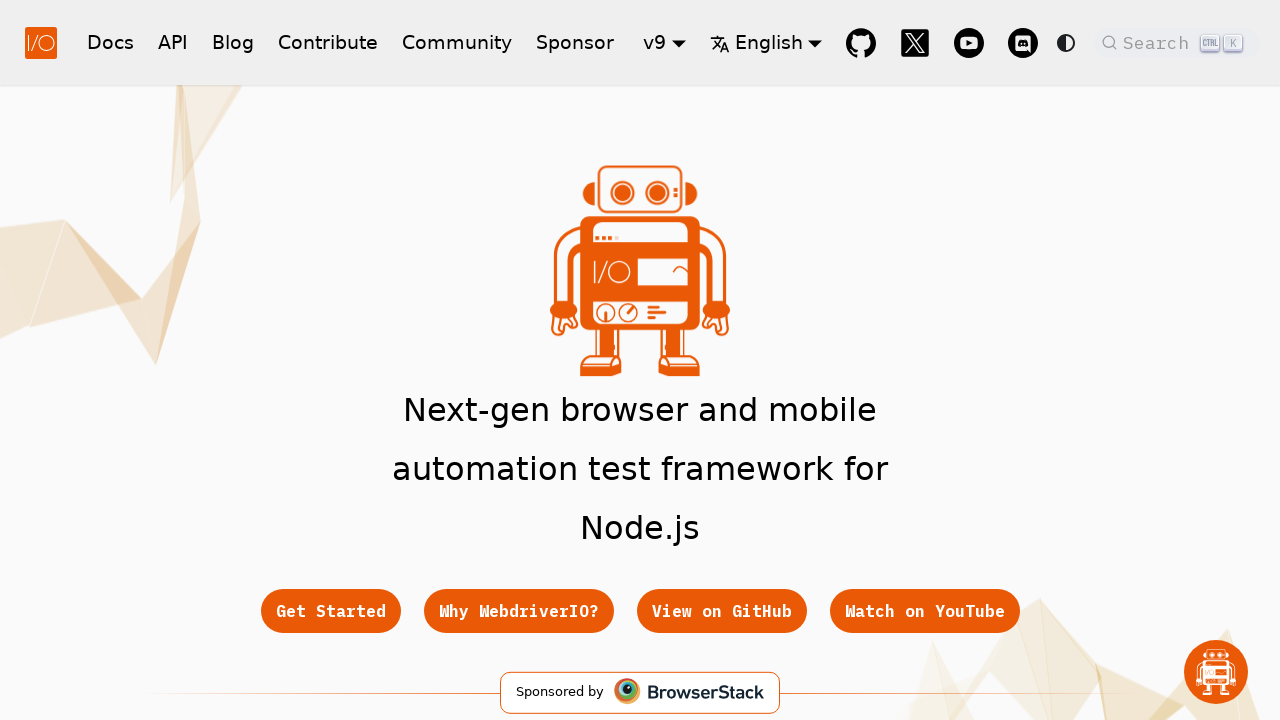

WebdriverIO website loaded - DOM content ready
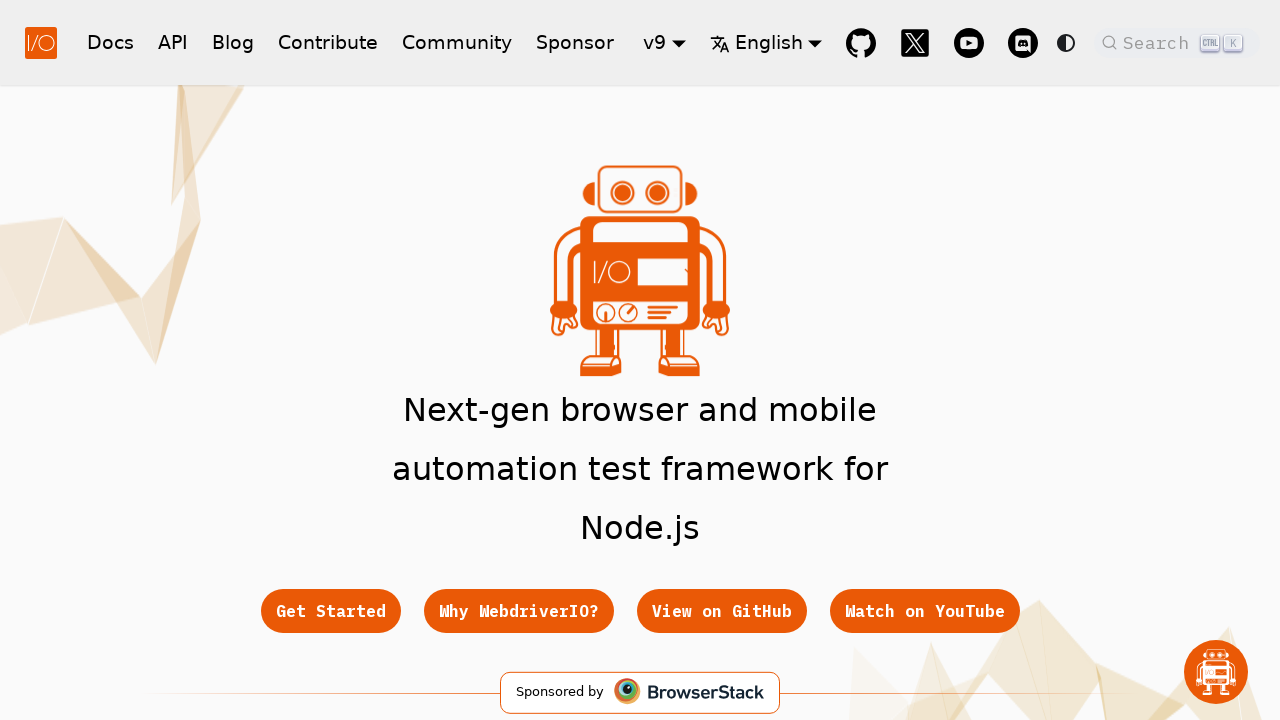

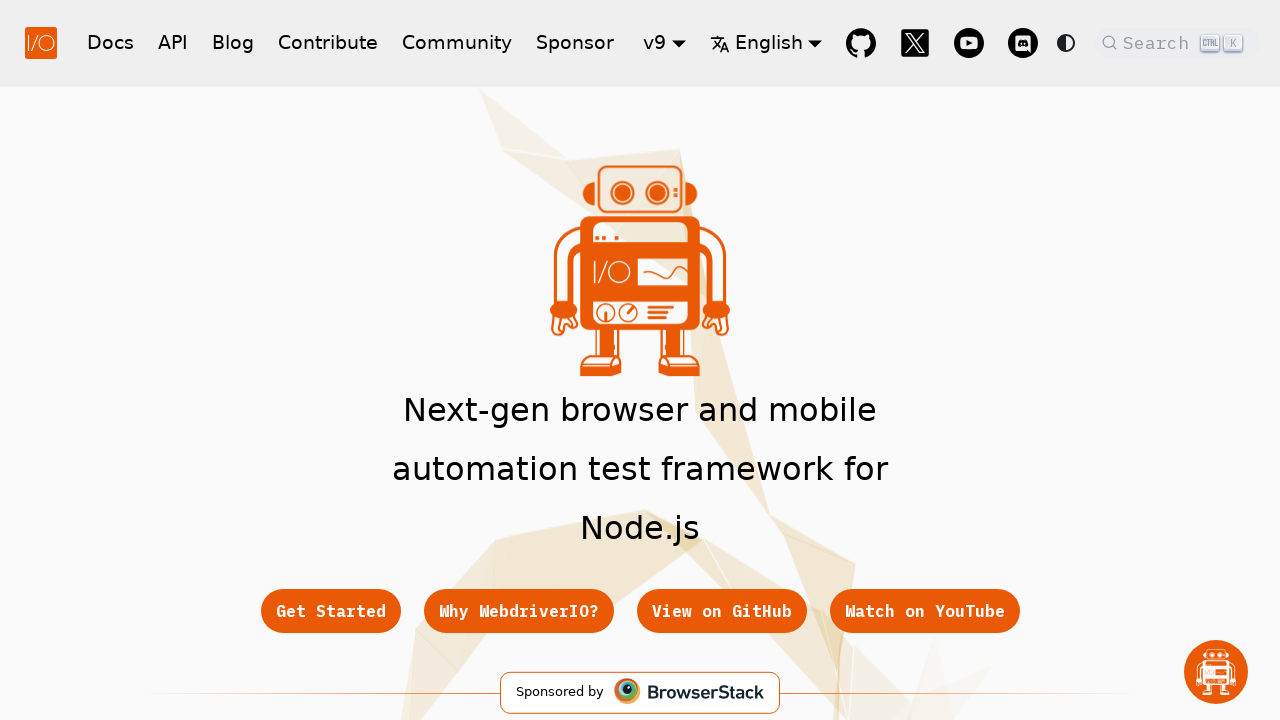